Tests window handling by clicking a link that opens a new window, switching to the new window to verify its title, then switching back to the original window to verify its title, and repeating the switches.

Starting URL: https://the-internet.herokuapp.com/windows

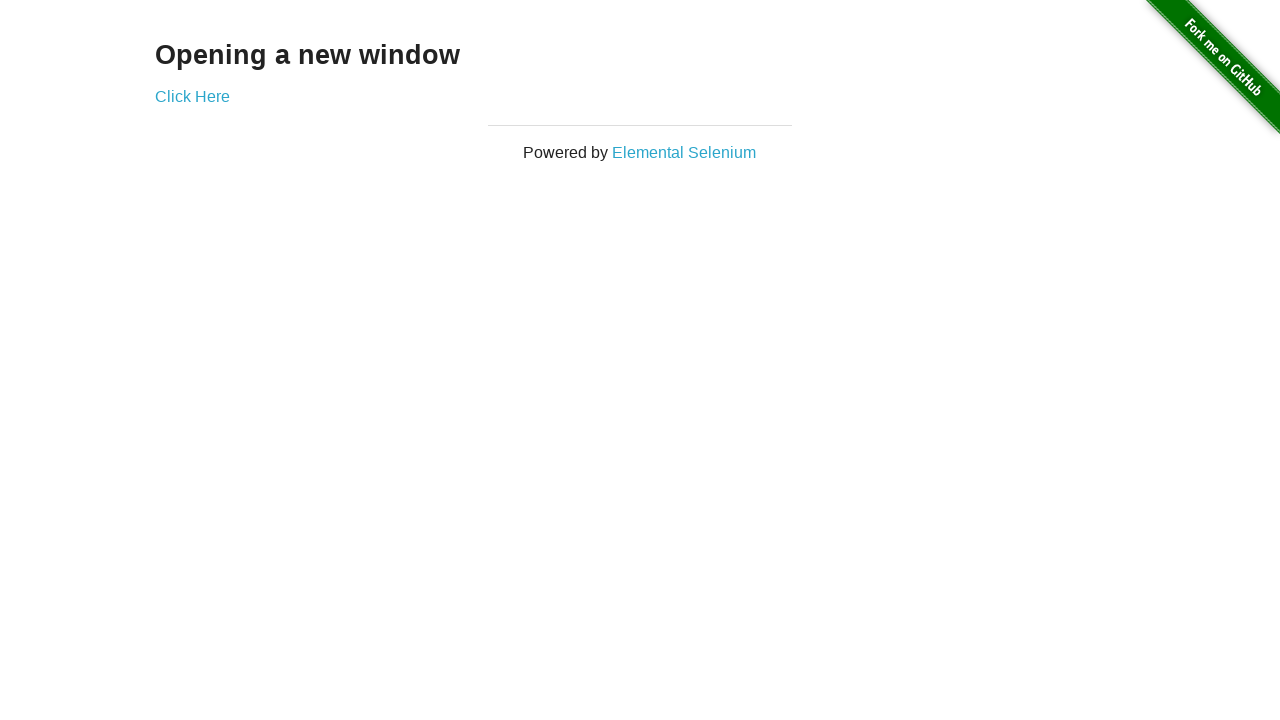

Retrieved header text from page
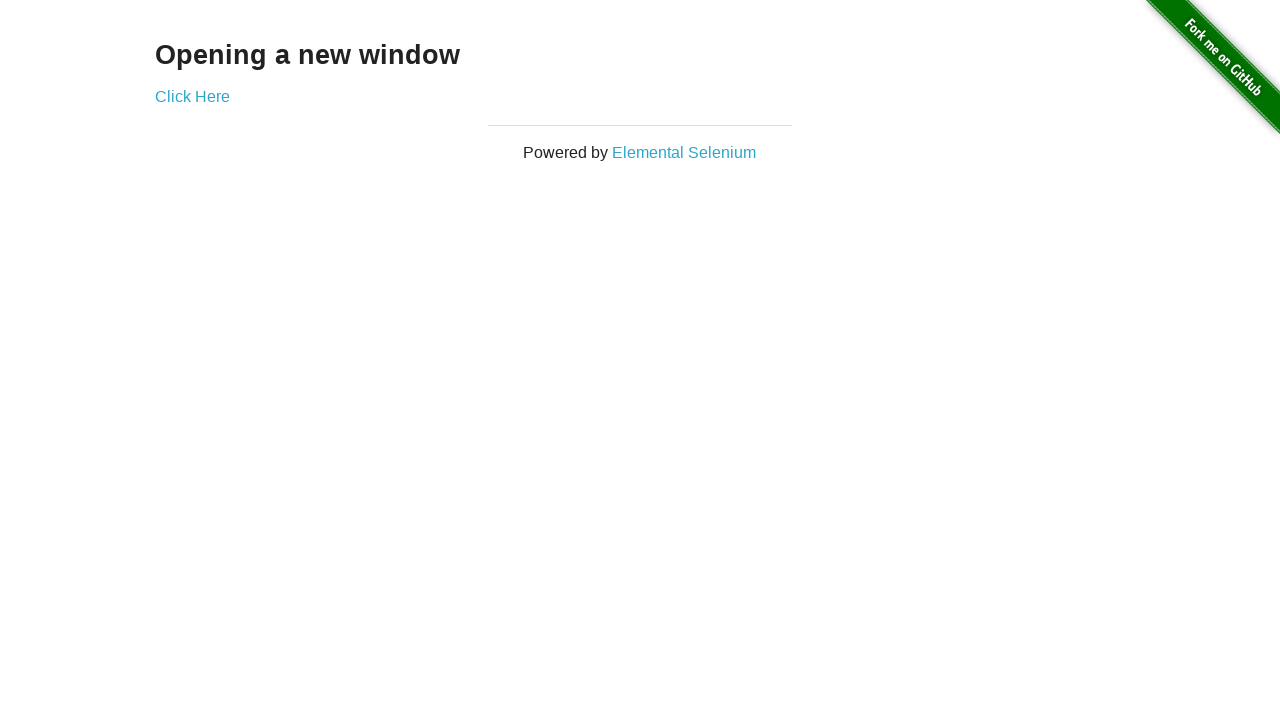

Verified header text is 'Opening a new window'
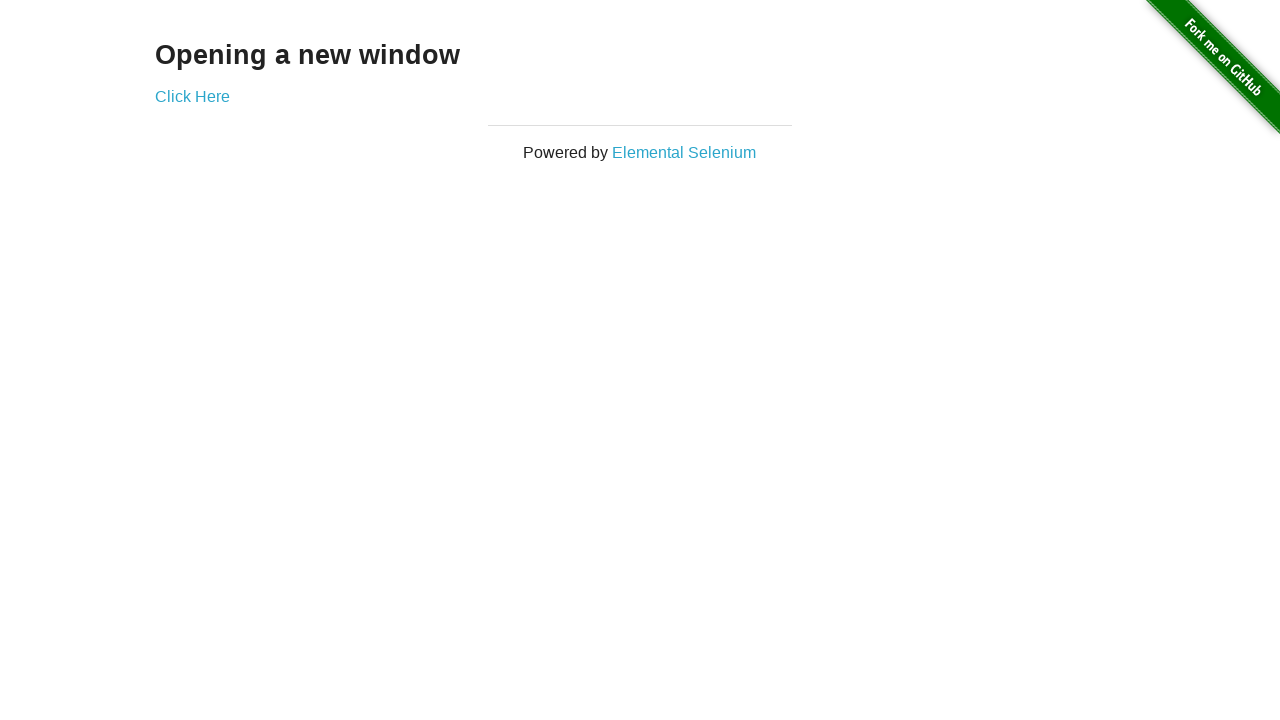

Verified initial page title is 'The Internet'
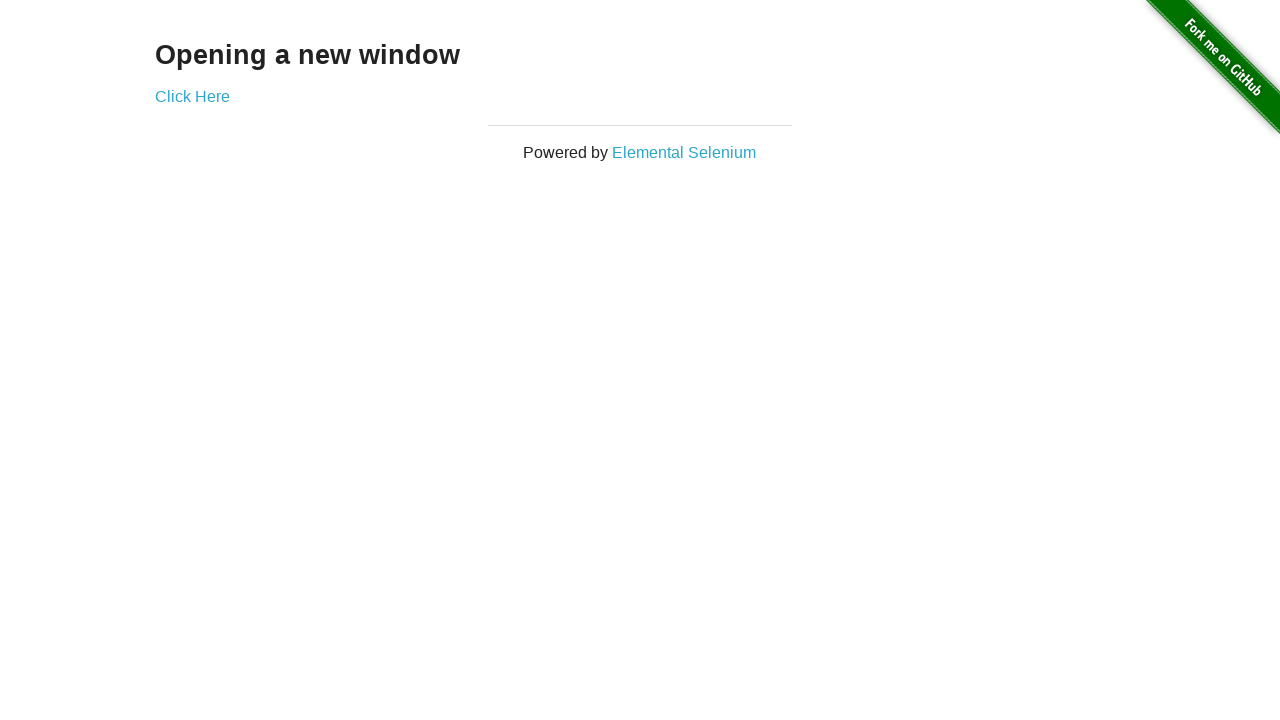

Clicked 'Click Here' link to open new window at (192, 96) on (//a)[2]
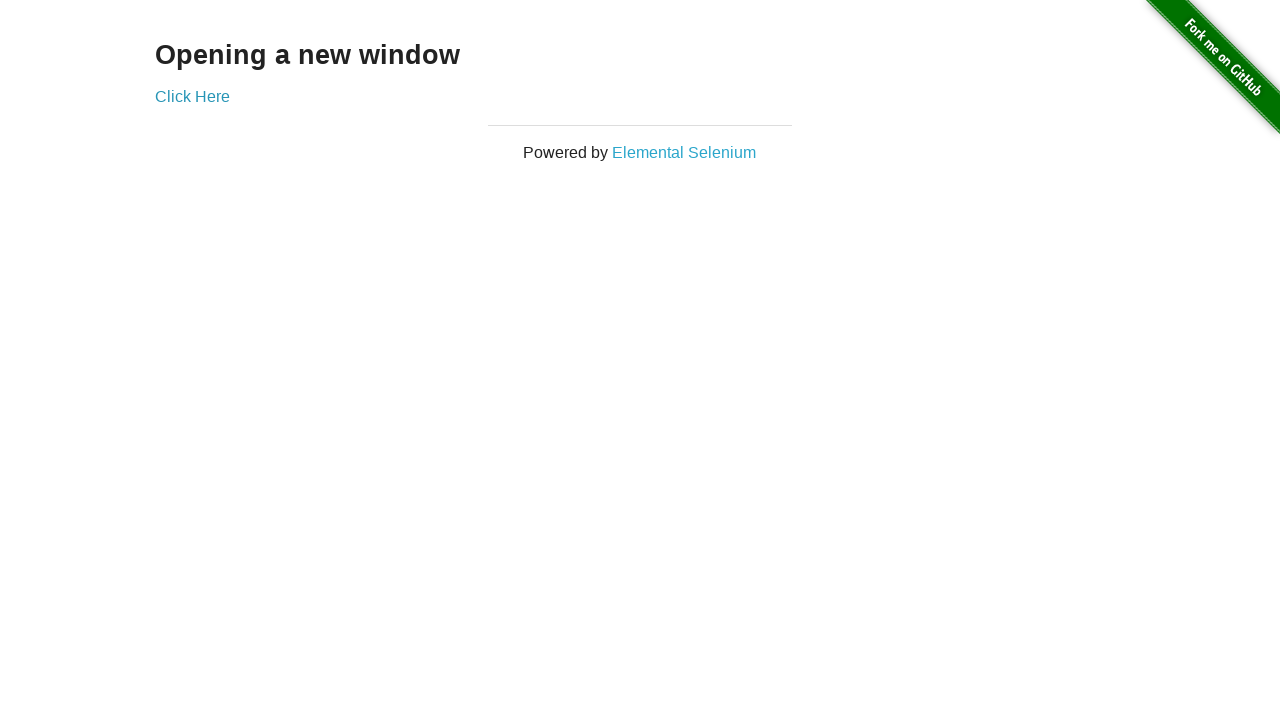

New window loaded and ready
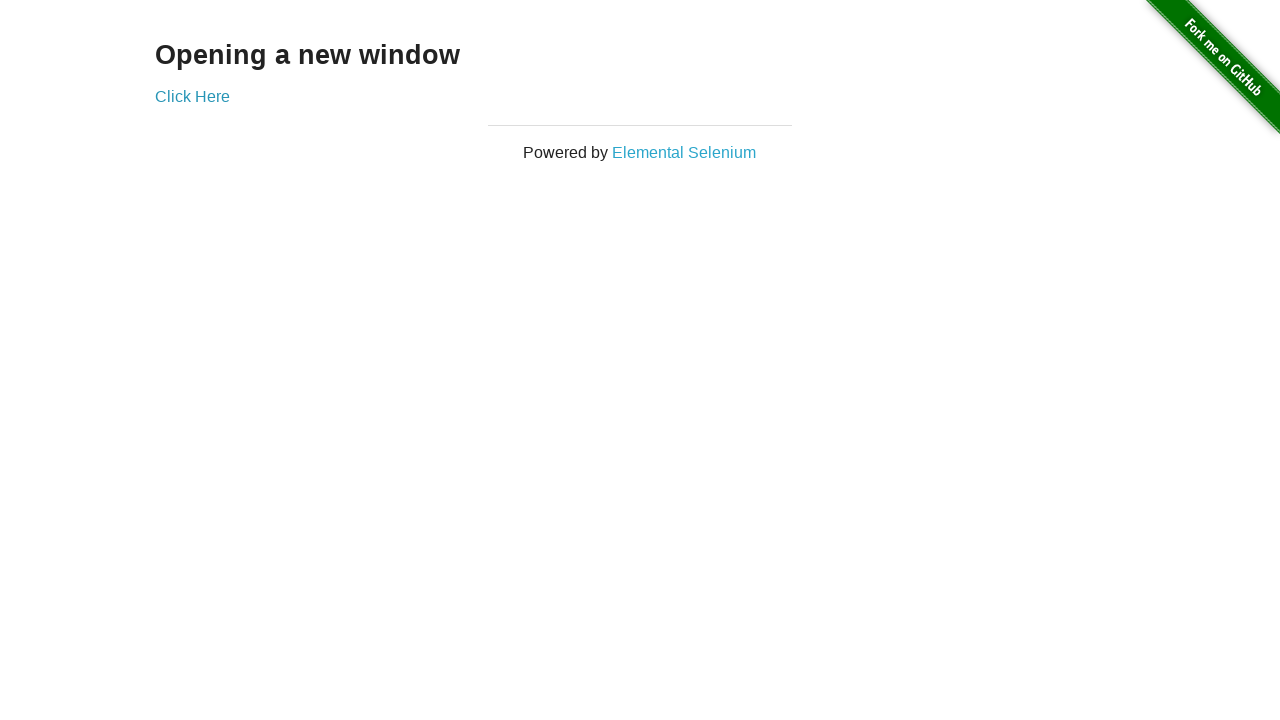

Verified new window page title is 'New Window'
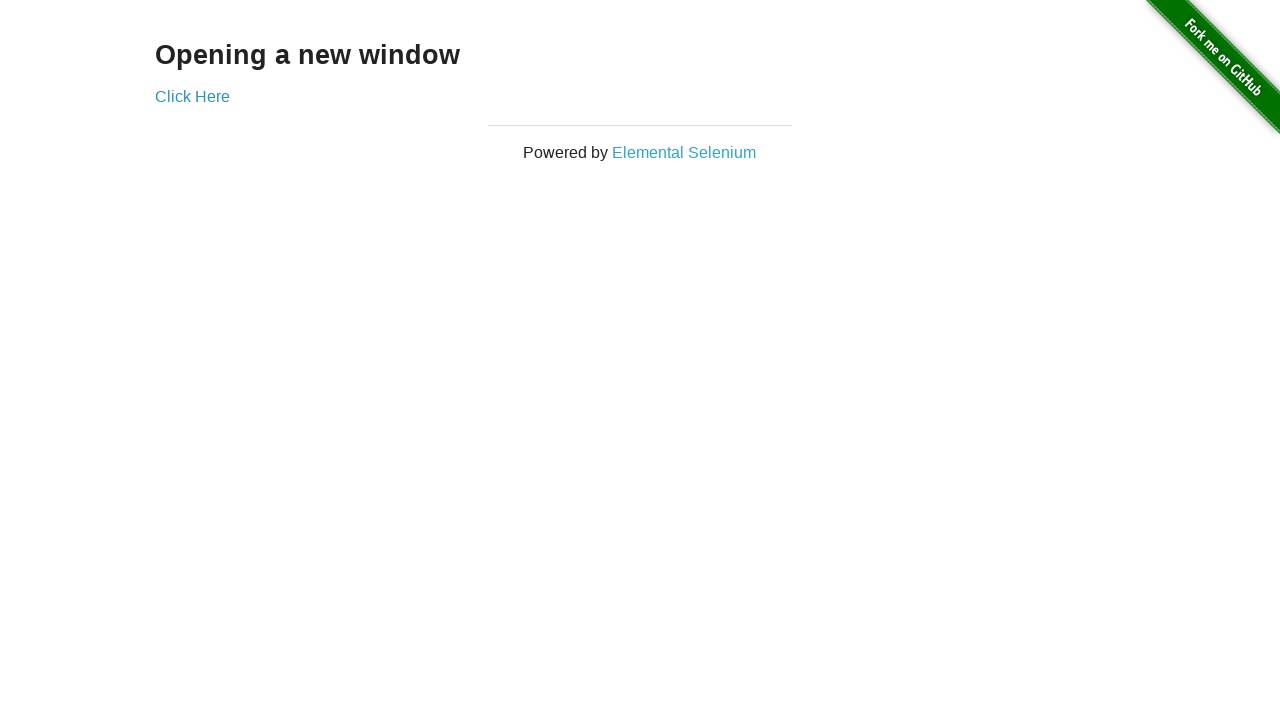

Switched back to original window
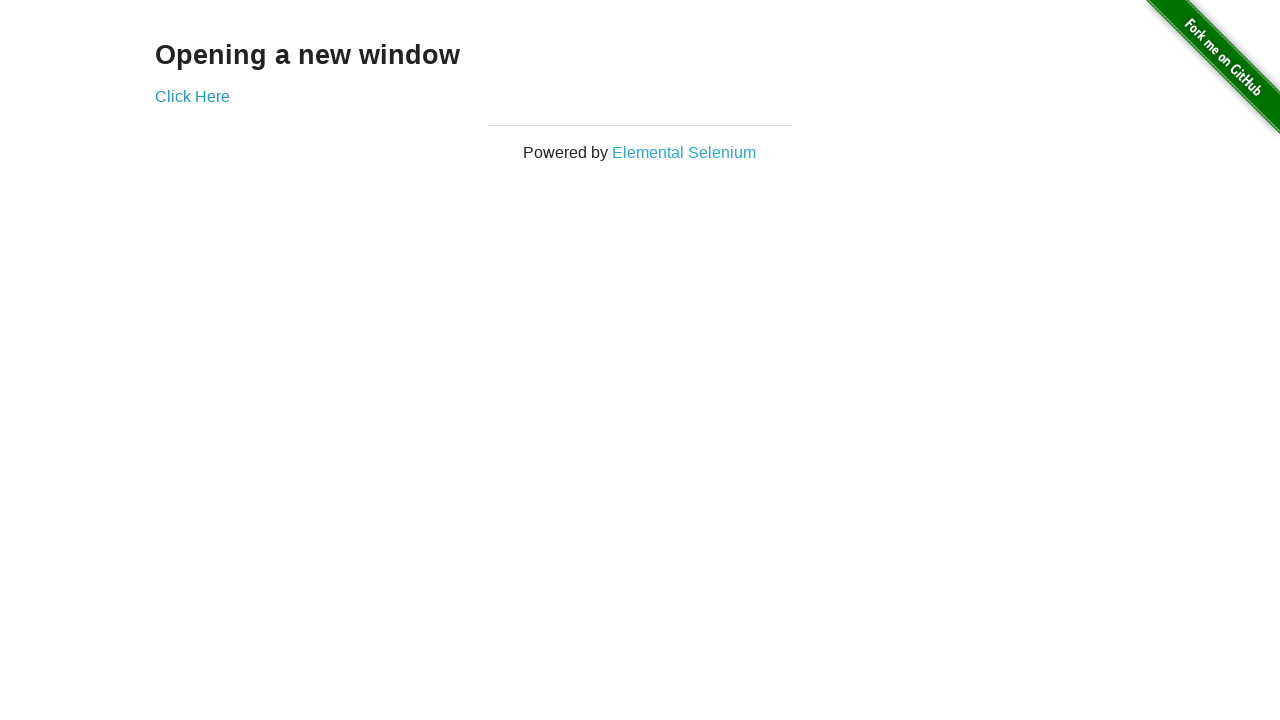

Verified original window title is 'The Internet'
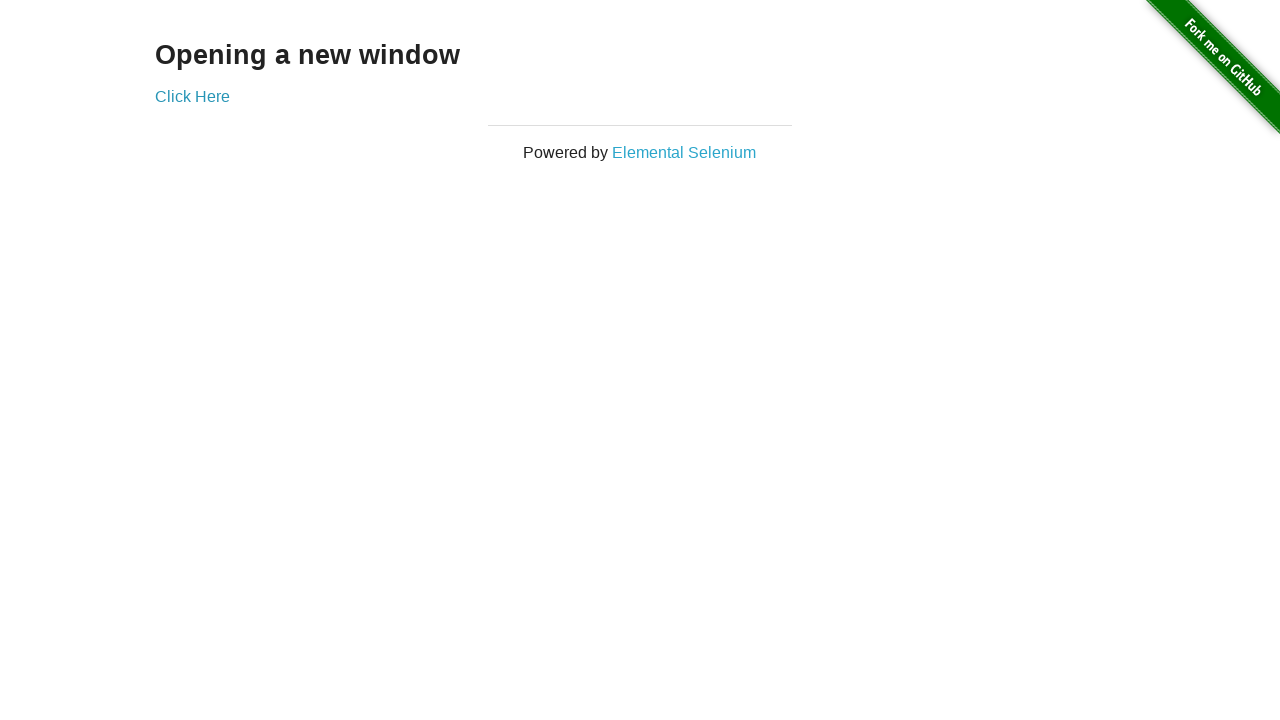

Switched to new window again
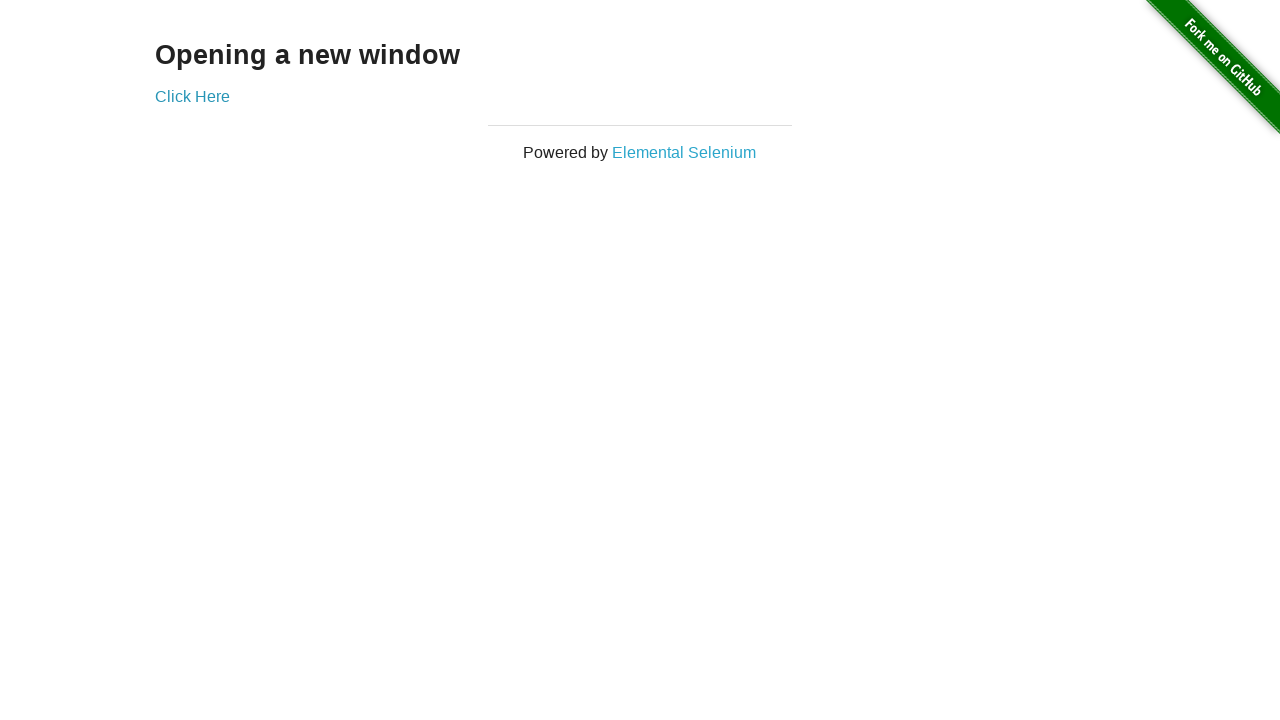

Switched back to original window again
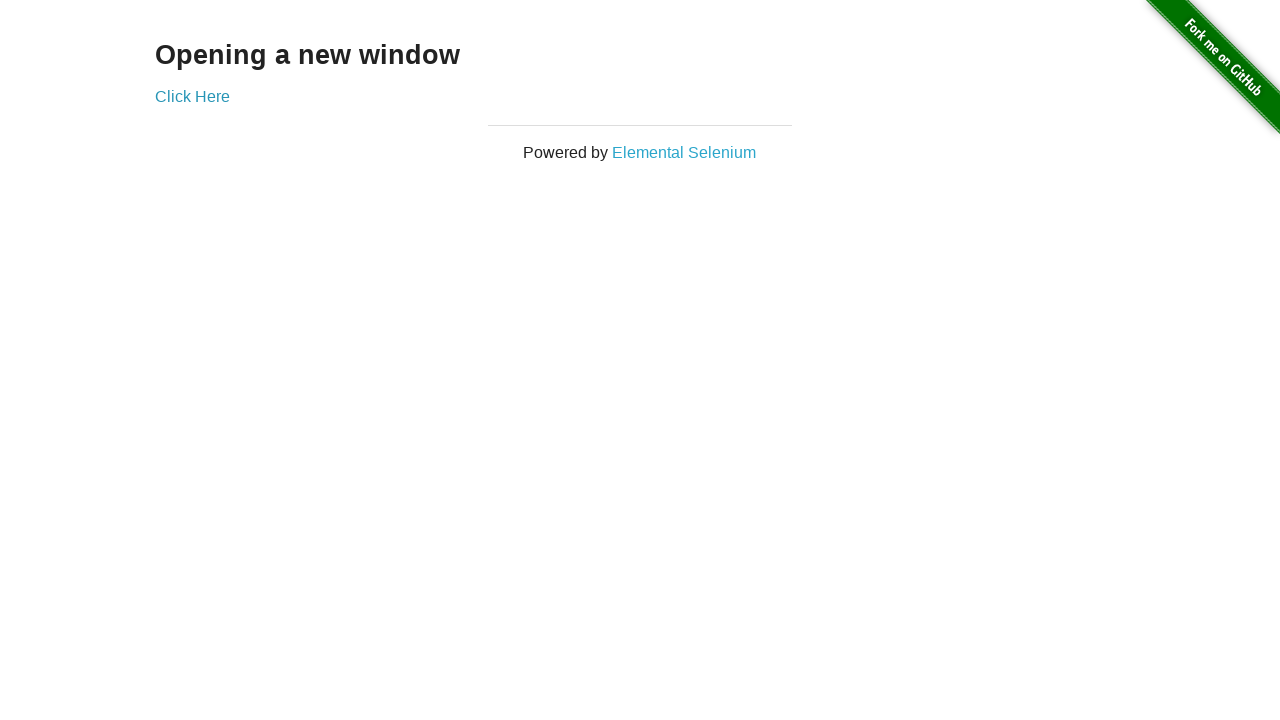

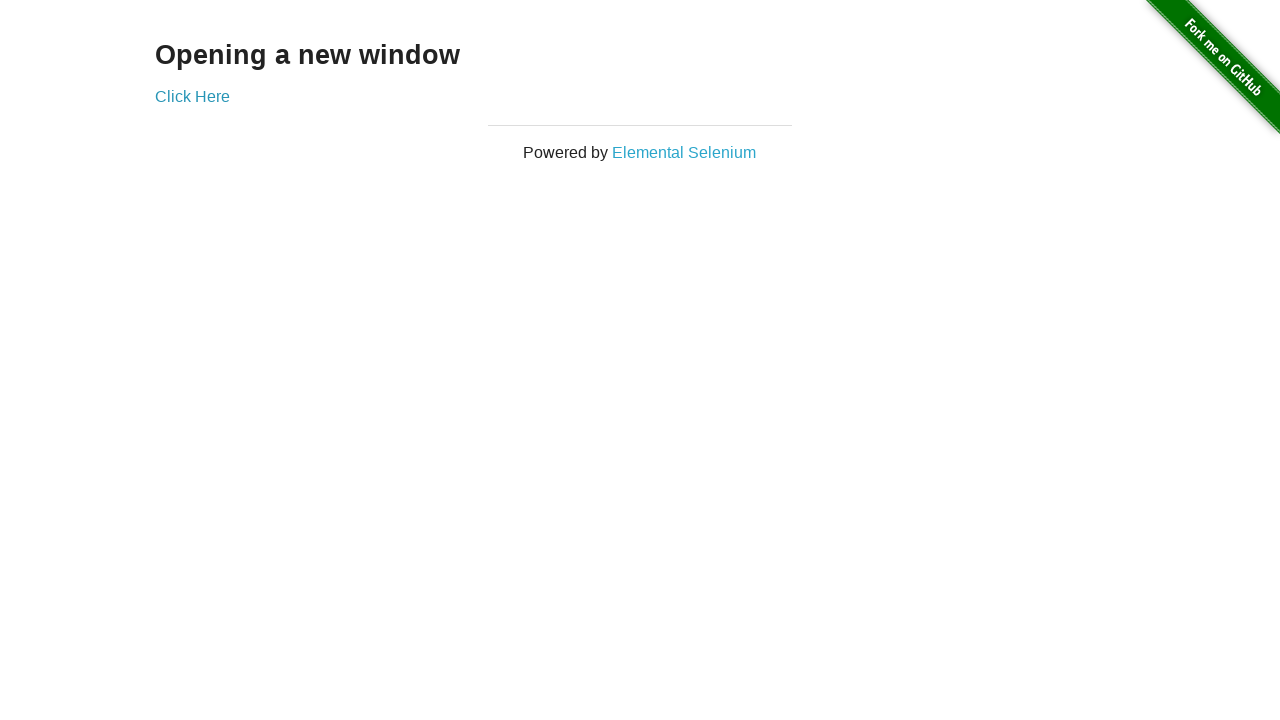